Tests a practice form by checking checkboxes, selecting gender, filling password, submitting the form, then navigating to shop and adding a Nokia Edge product to cart

Starting URL: https://rahulshettyacademy.com/angularpractice/

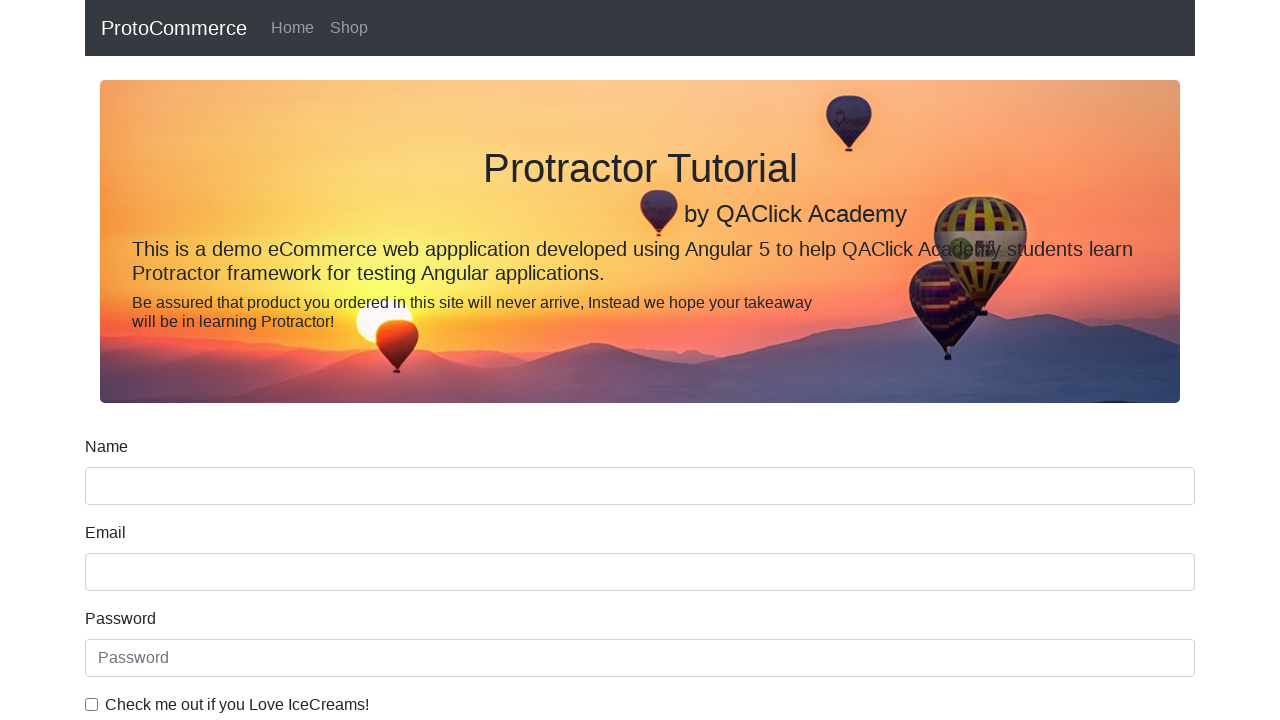

Checked ice cream checkbox at (92, 704) on internal:label="Check me out if you Love IceCreams!"i
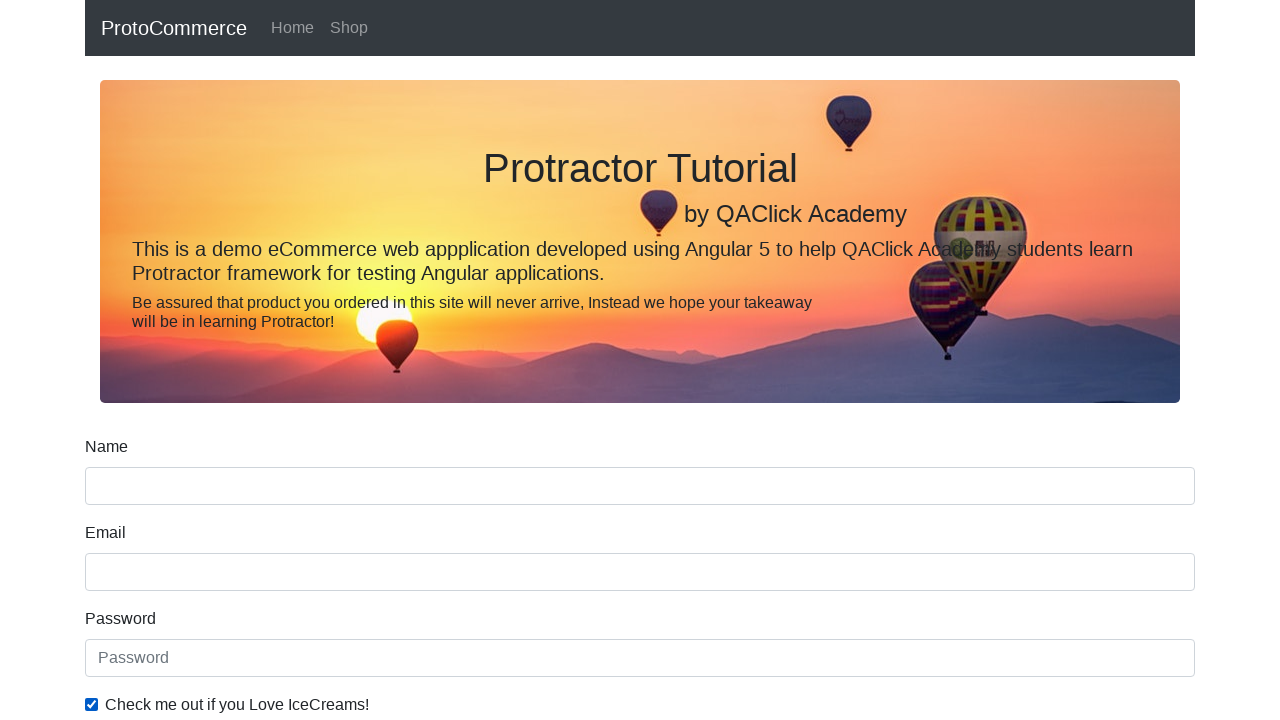

Selected 'Employed' radio button at (326, 360) on internal:label="Employed"i
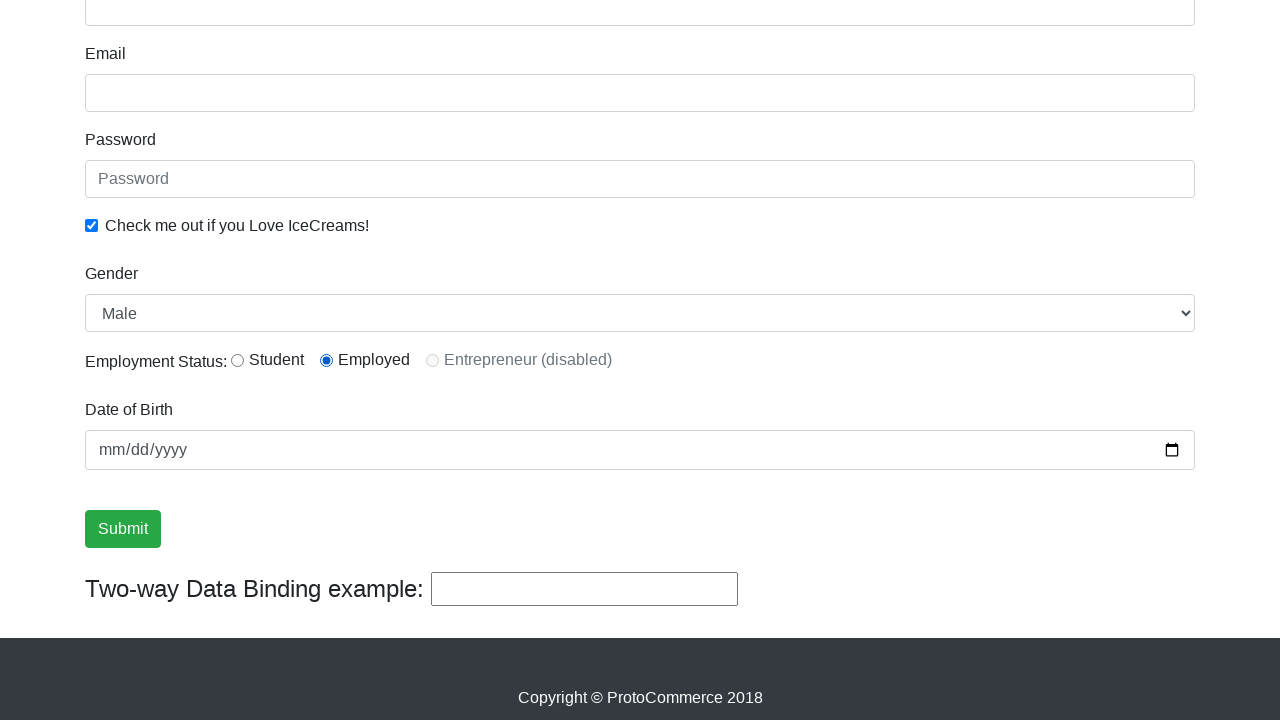

Selected 'Male' from gender dropdown on internal:label="Gender"i
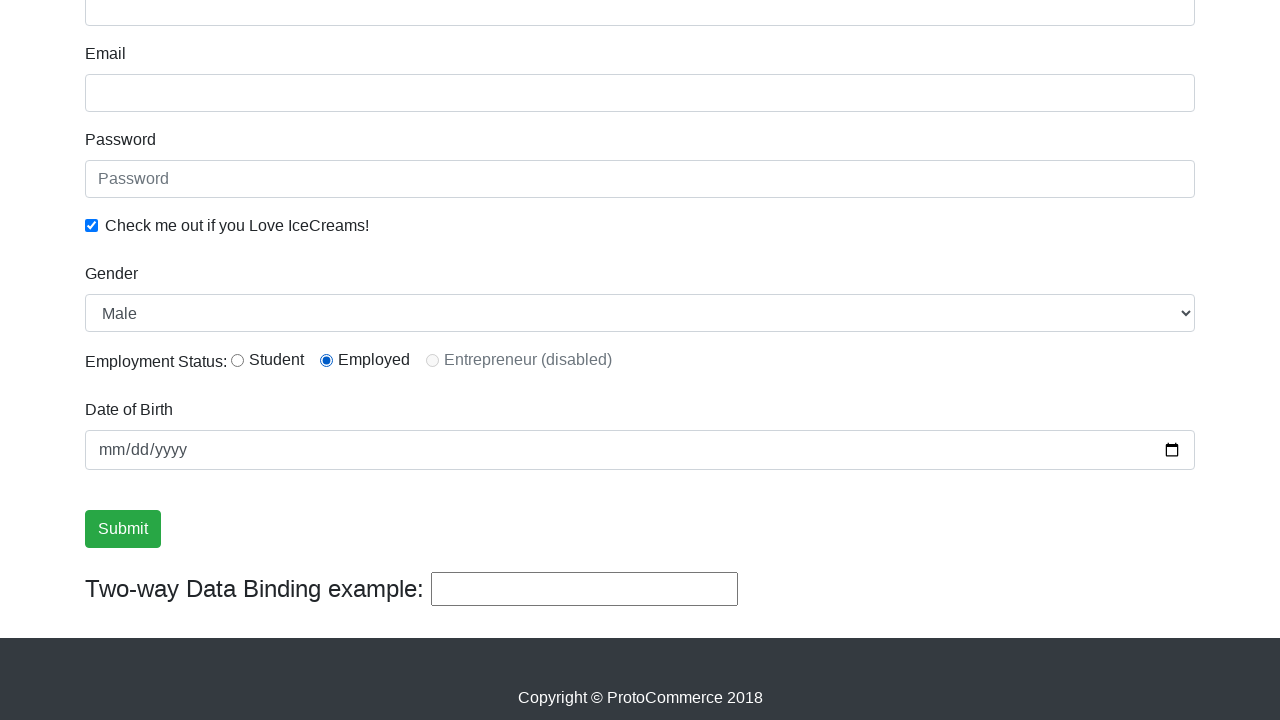

Filled password field with 'abc123' on internal:attr=[placeholder="Password"i]
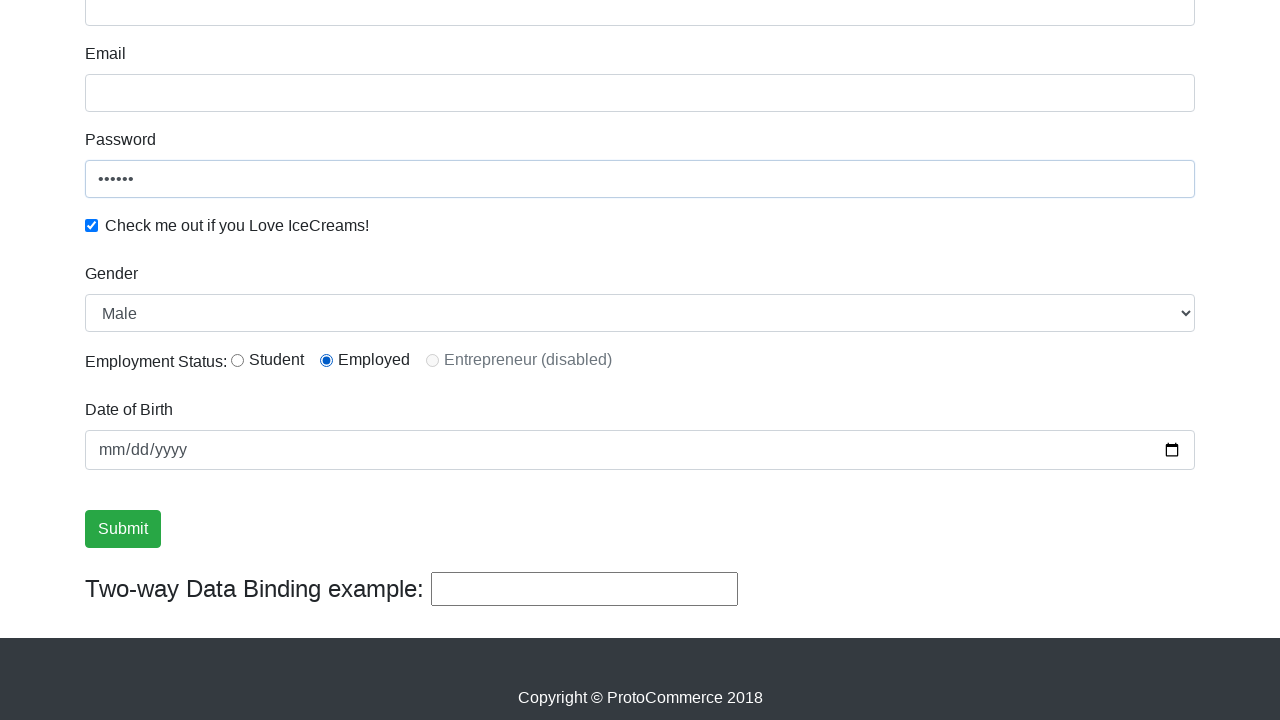

Clicked Submit button at (123, 529) on internal:role=button[name="Submit"i]
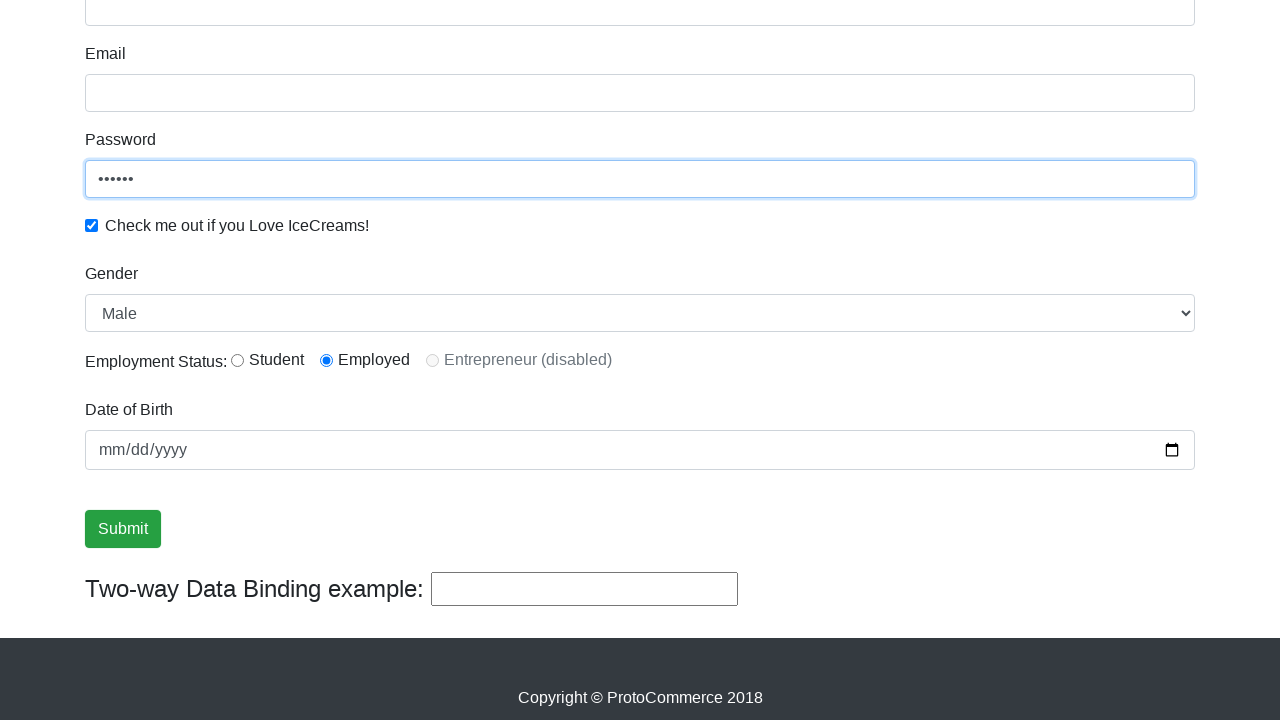

Verified success message is visible
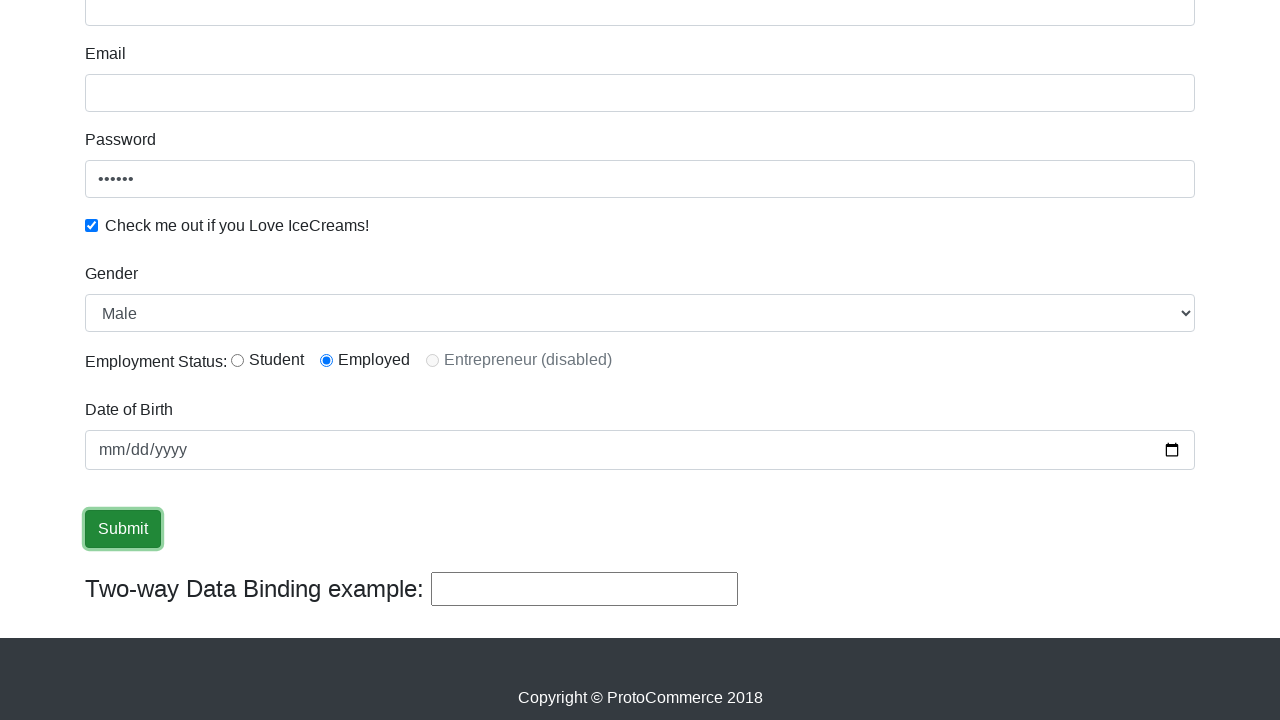

Clicked Shop link to navigate to shop page at (349, 28) on internal:role=link[name="Shop"i]
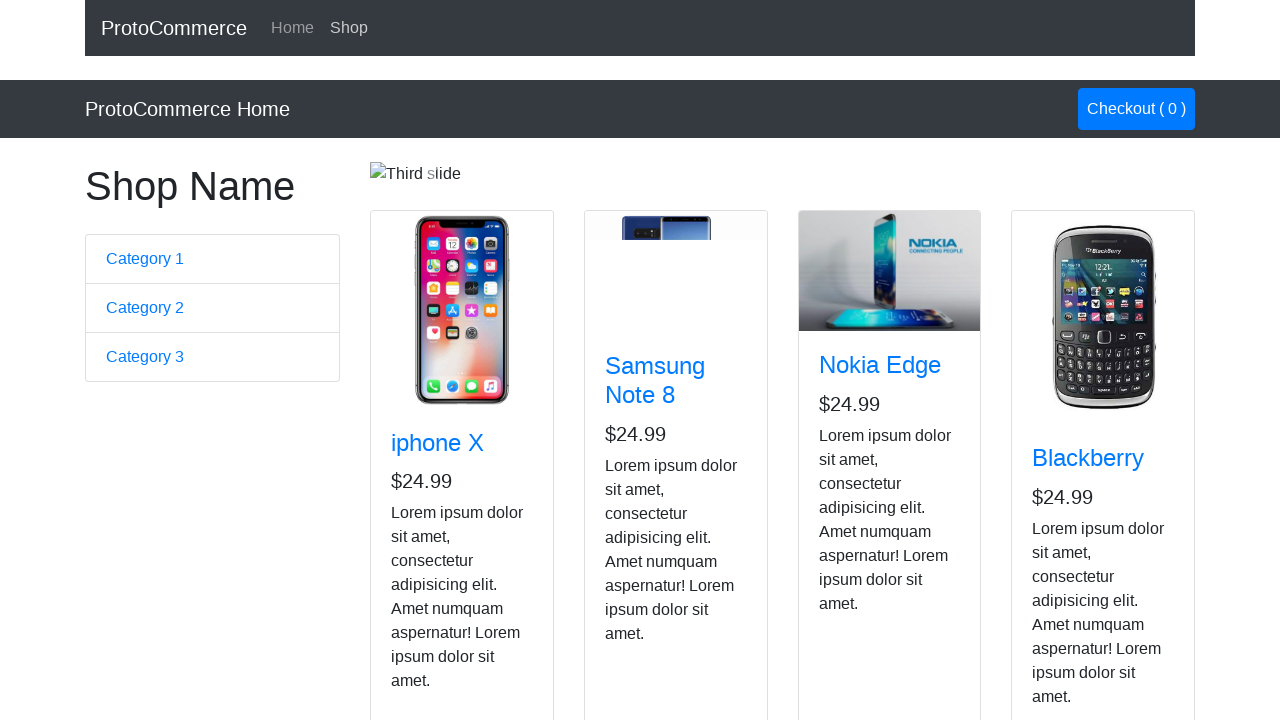

Added Nokia Edge product to cart at (854, 528) on app-card >> internal:has-text="Nokia Edge"i >> internal:role=button
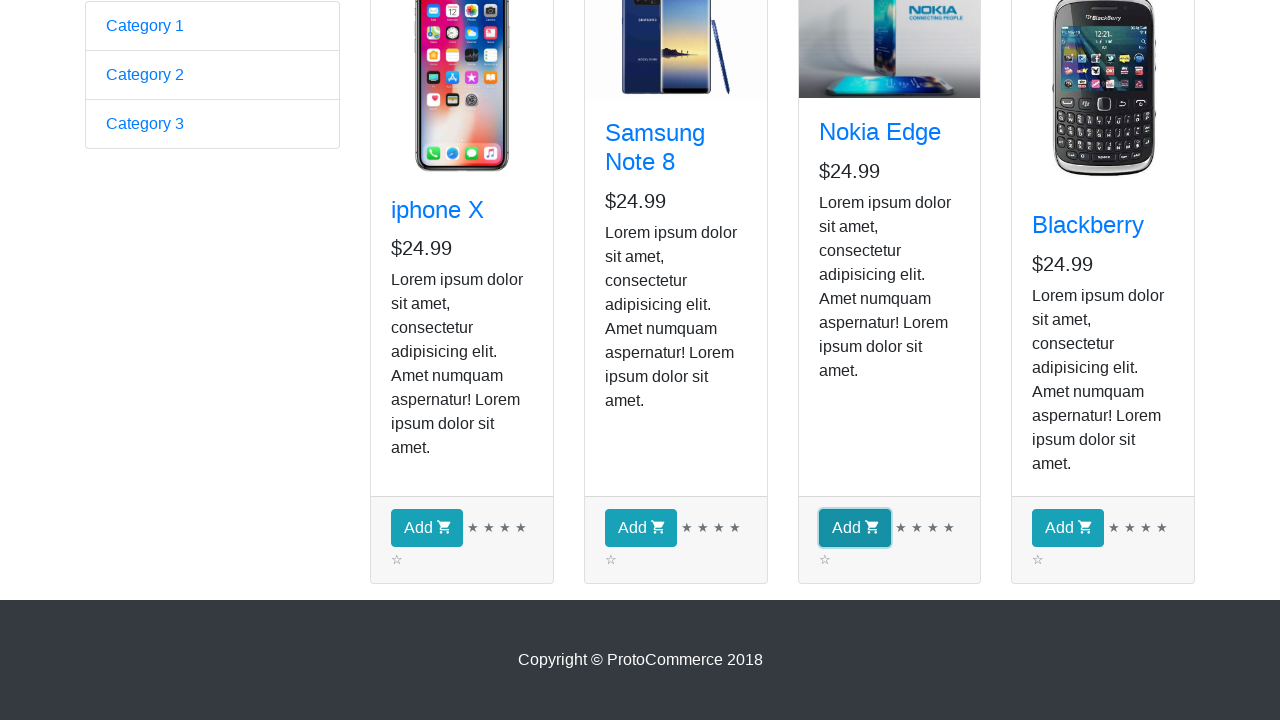

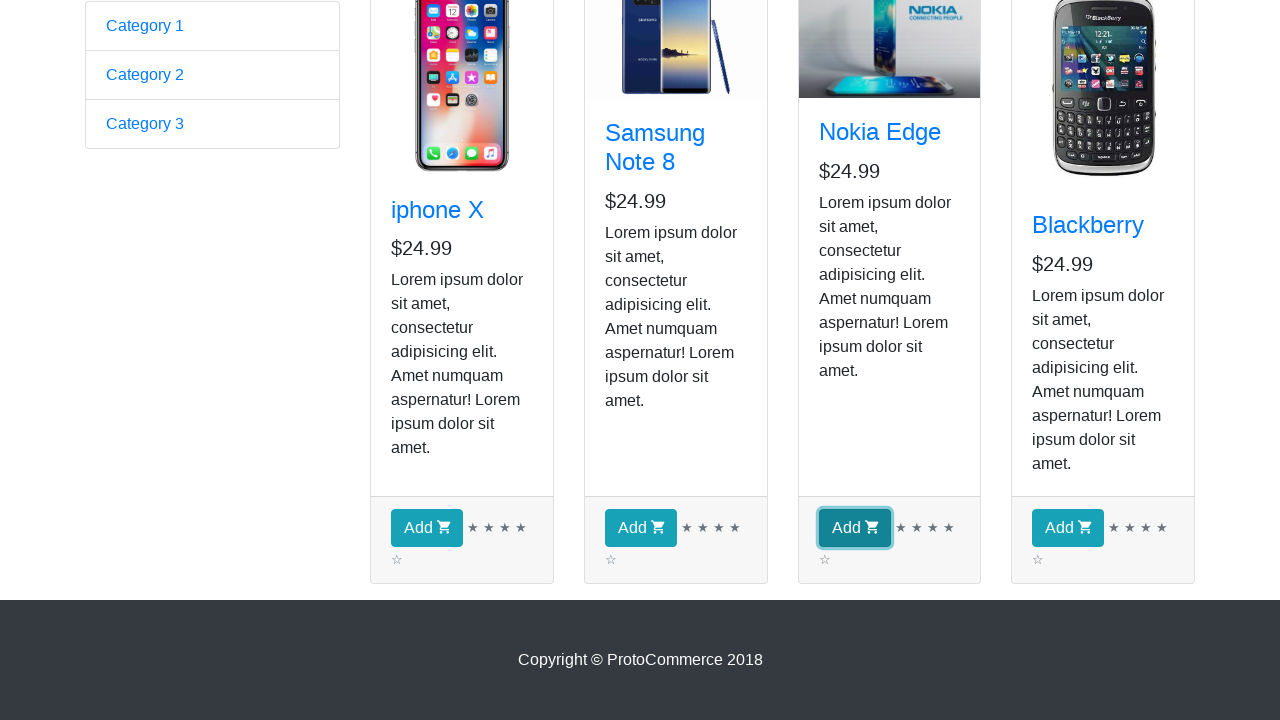